Tests horizontal scrolling functionality by scrolling right and then left on a dashboard page

Starting URL: https://dashboards.handmadeinteractive.com/jasonlove/

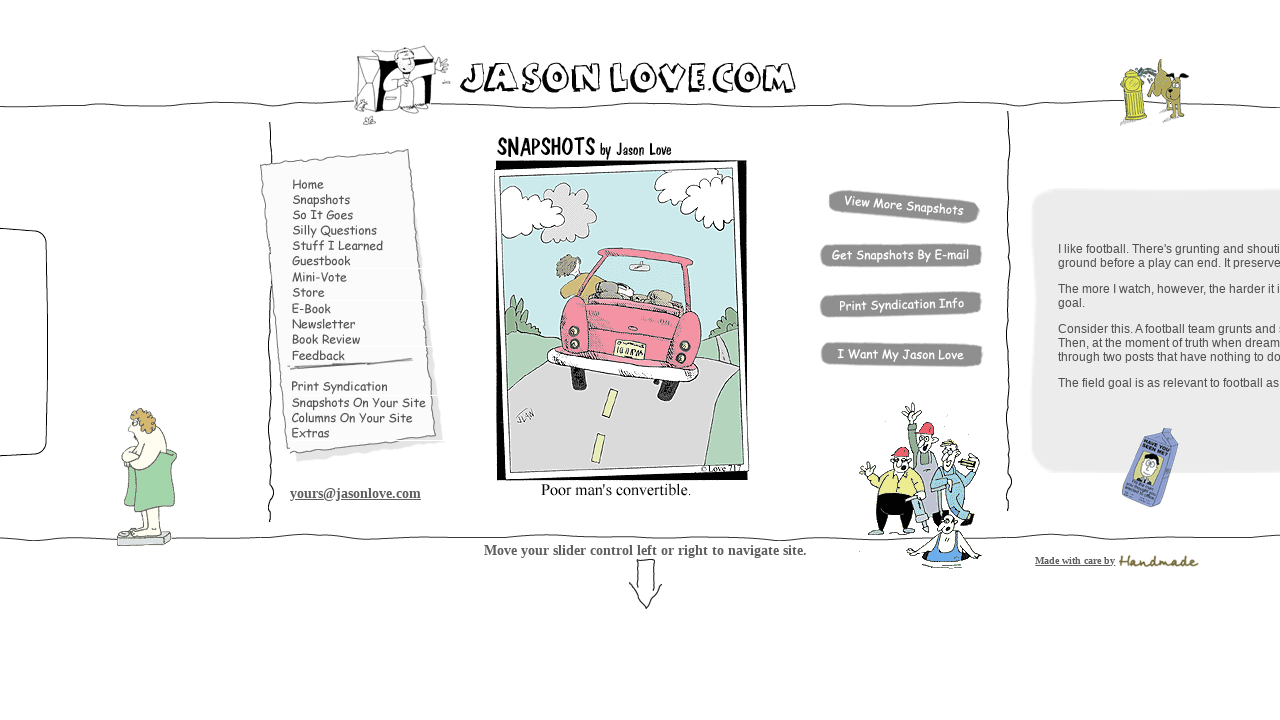

Navigated to dashboard page
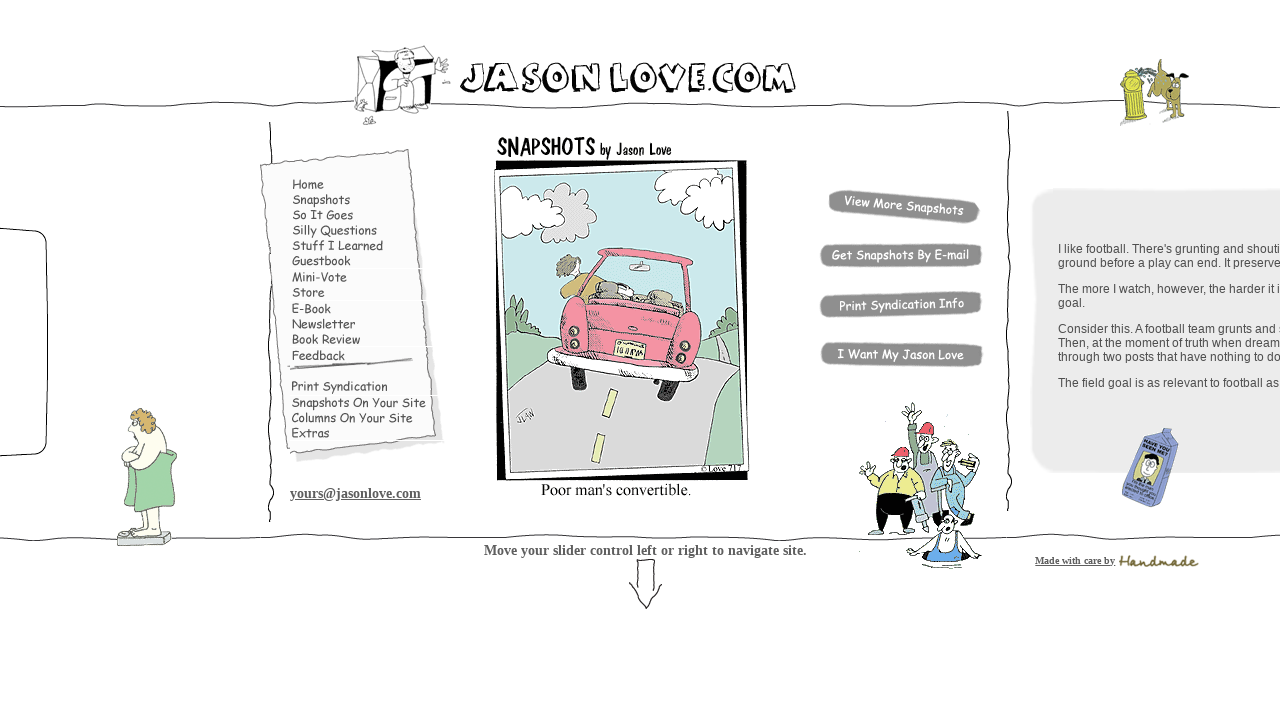

Scrolled dashboard right by 5000 pixels
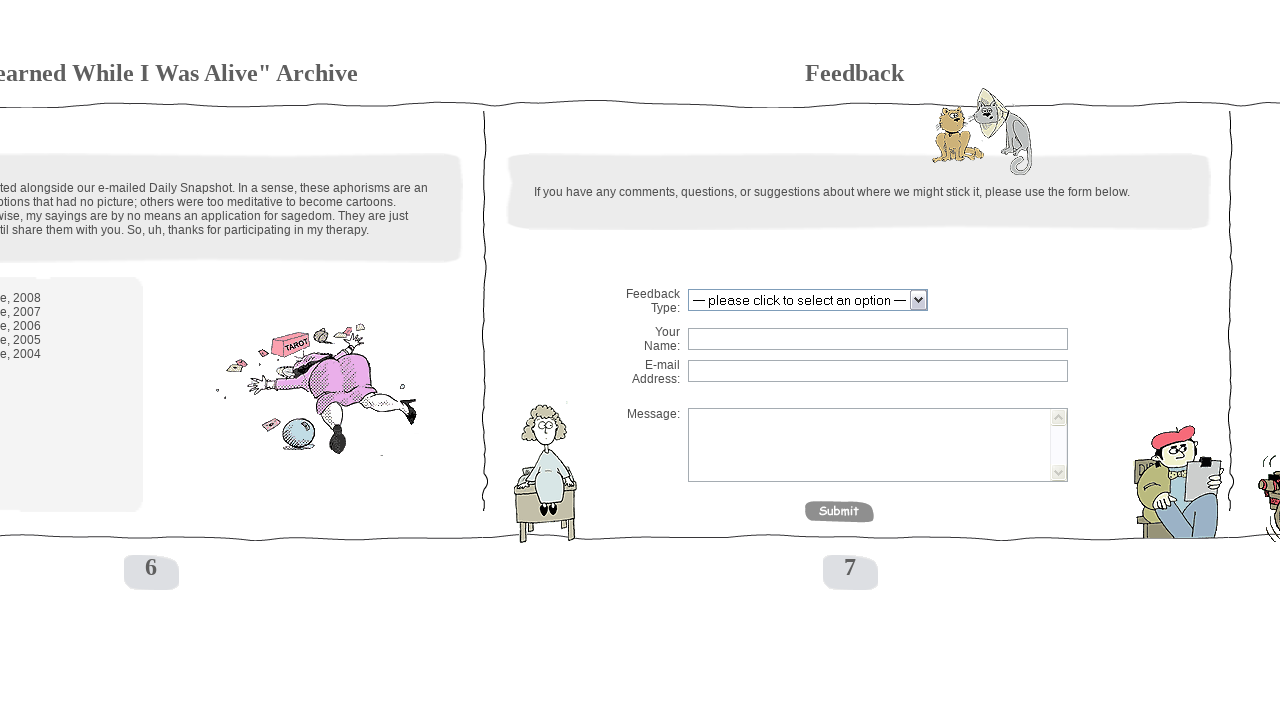

Waited for right scroll animation to complete
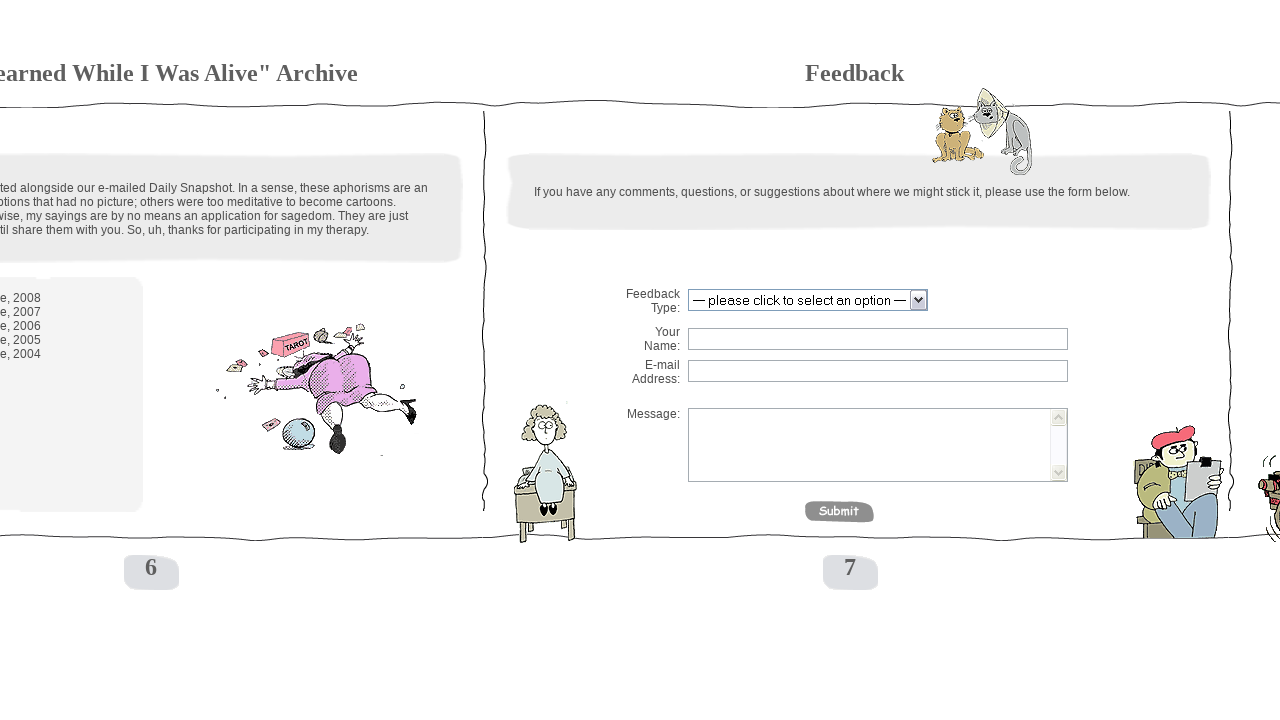

Scrolled dashboard left by 5000 pixels
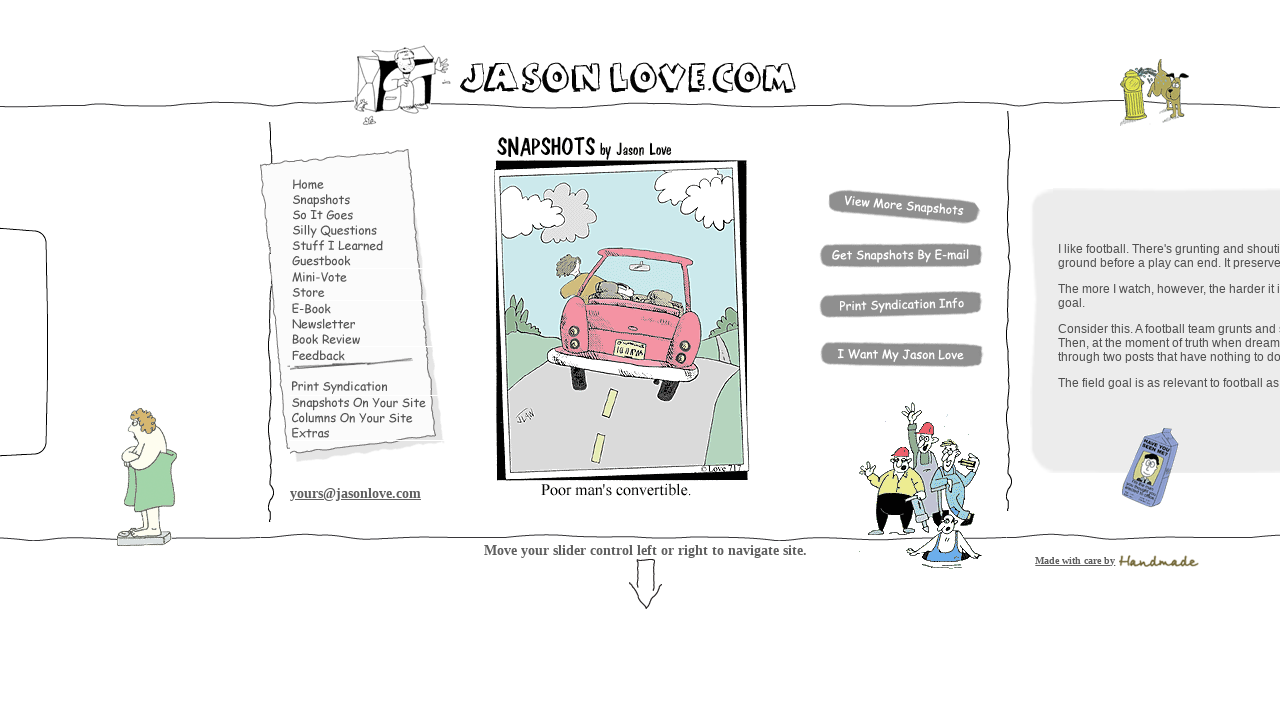

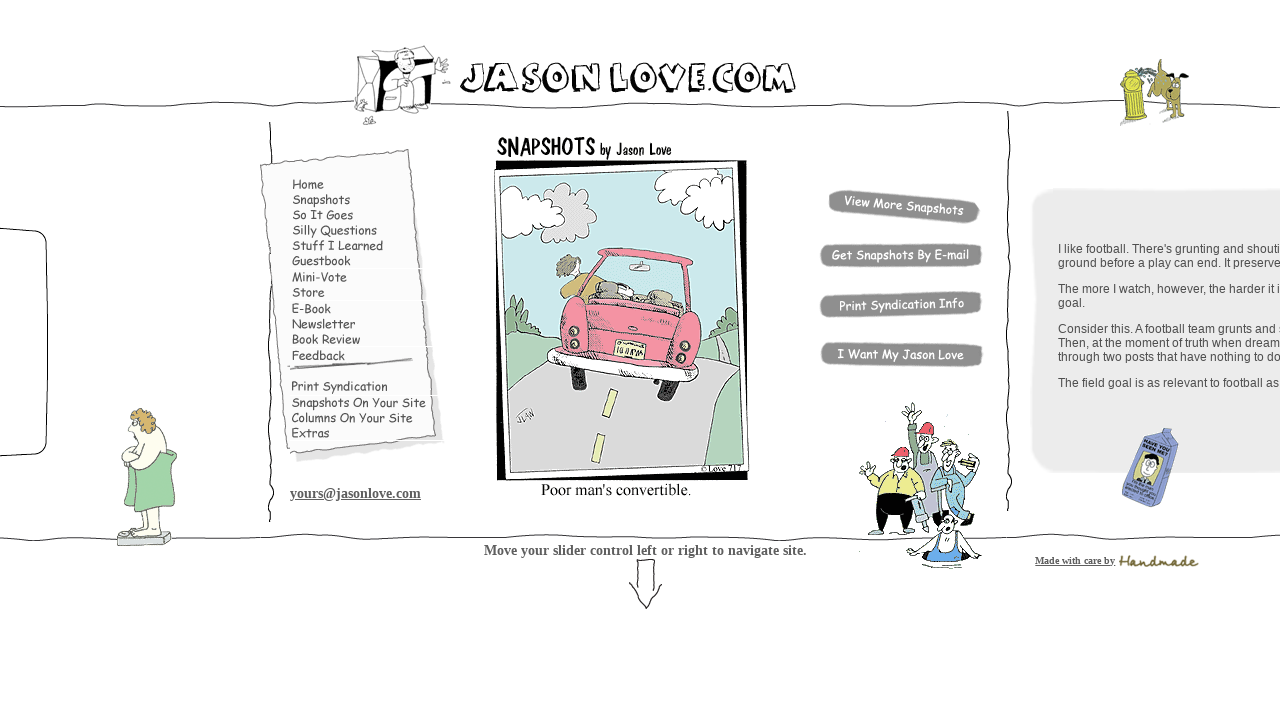